Tests the SEP education statistics portal by selecting a state from the dropdown, selecting a municipality, and submitting the form to view results.

Starting URL: https://www.planeacion.sep.gob.mx/principalescifras/

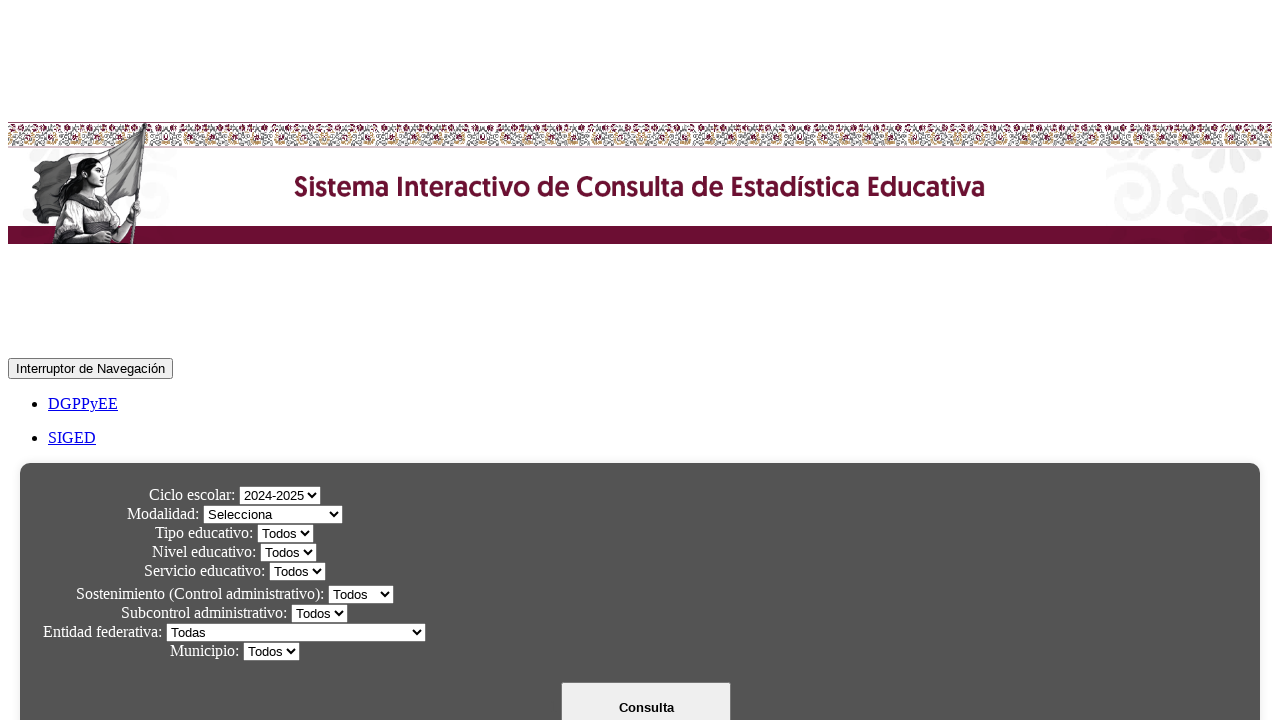

Waited for state dropdown to be available
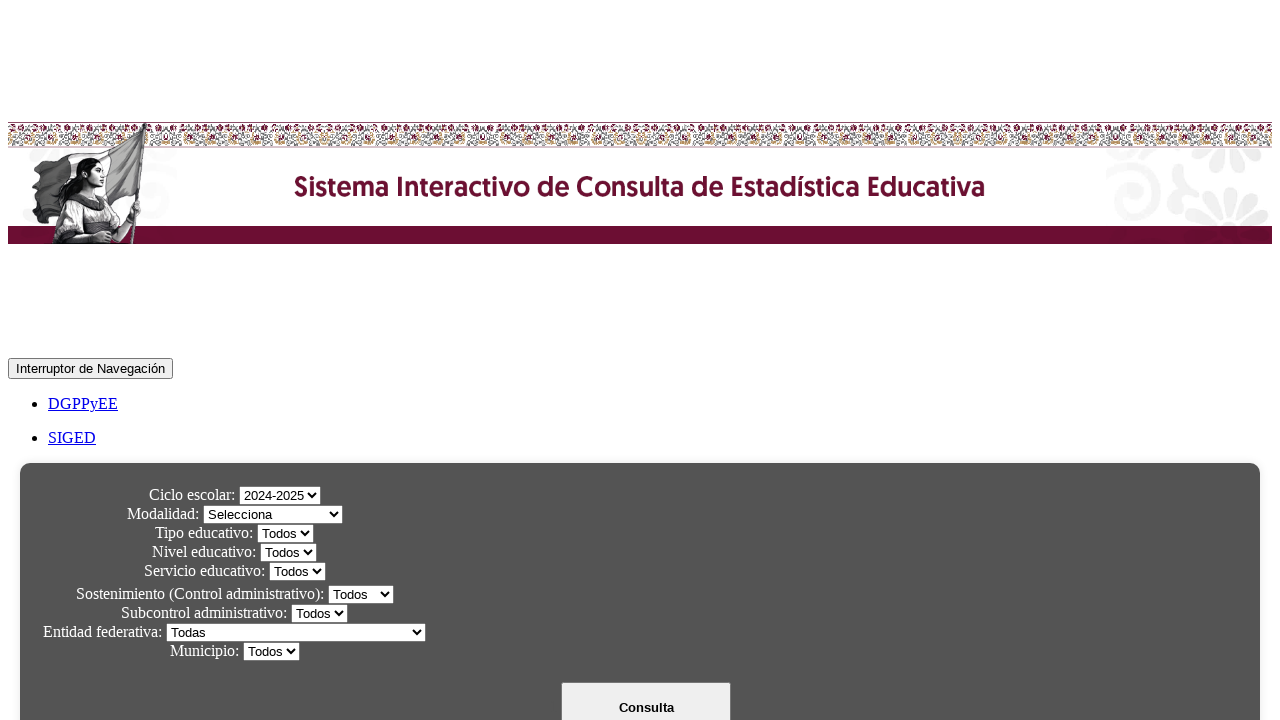

Selected Aguascalientes from state dropdown on select[name="DDLEntidad"]
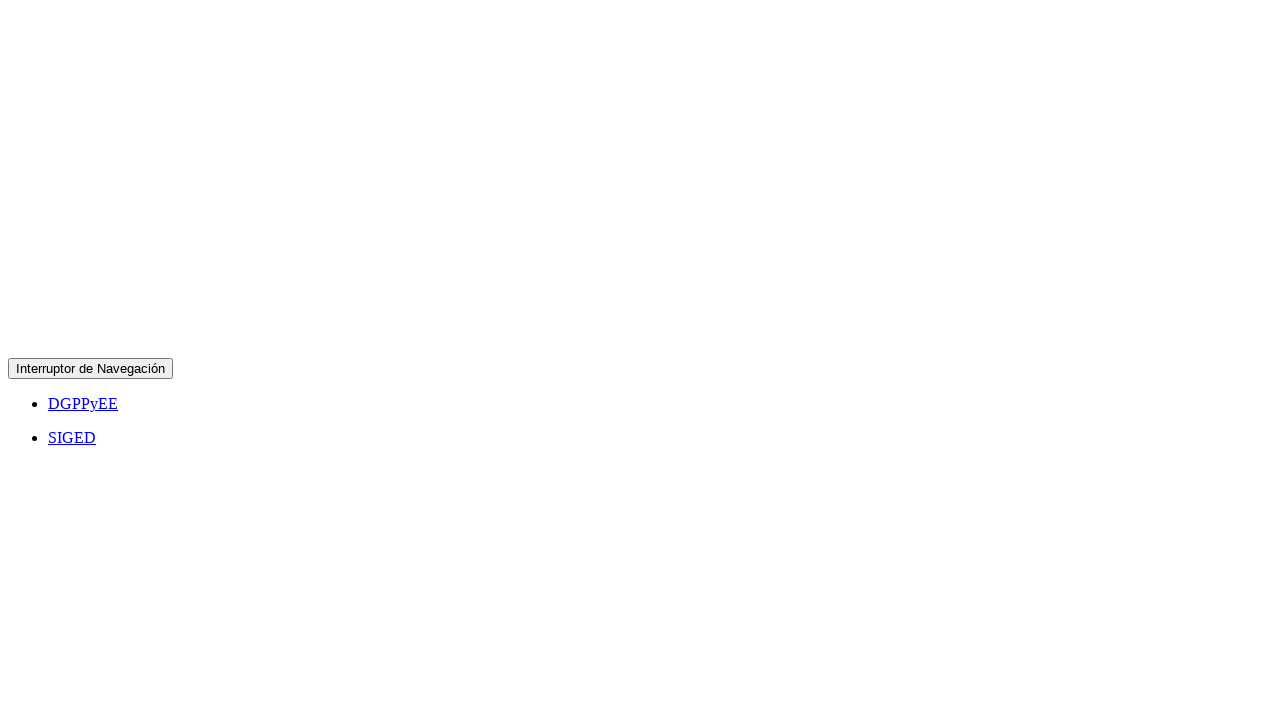

Waited for municipalities dropdown to populate
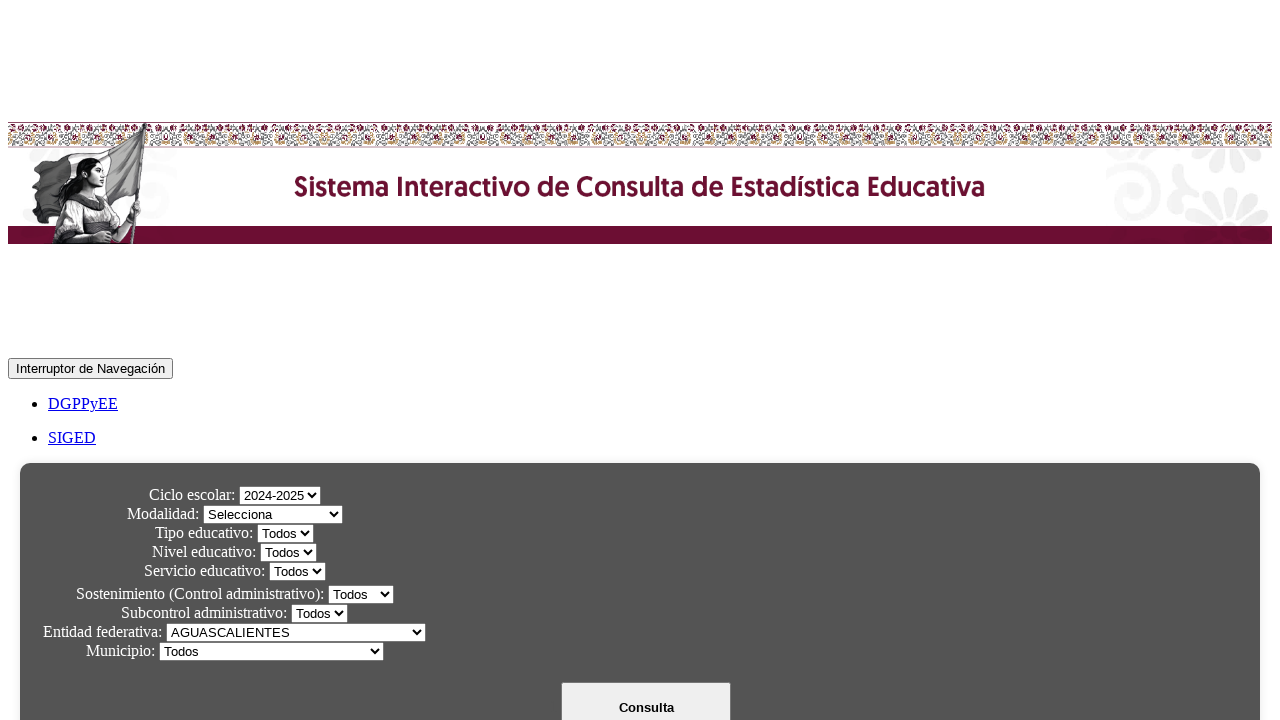

Selected all municipalities option on select[name="DDLMunicipio"]
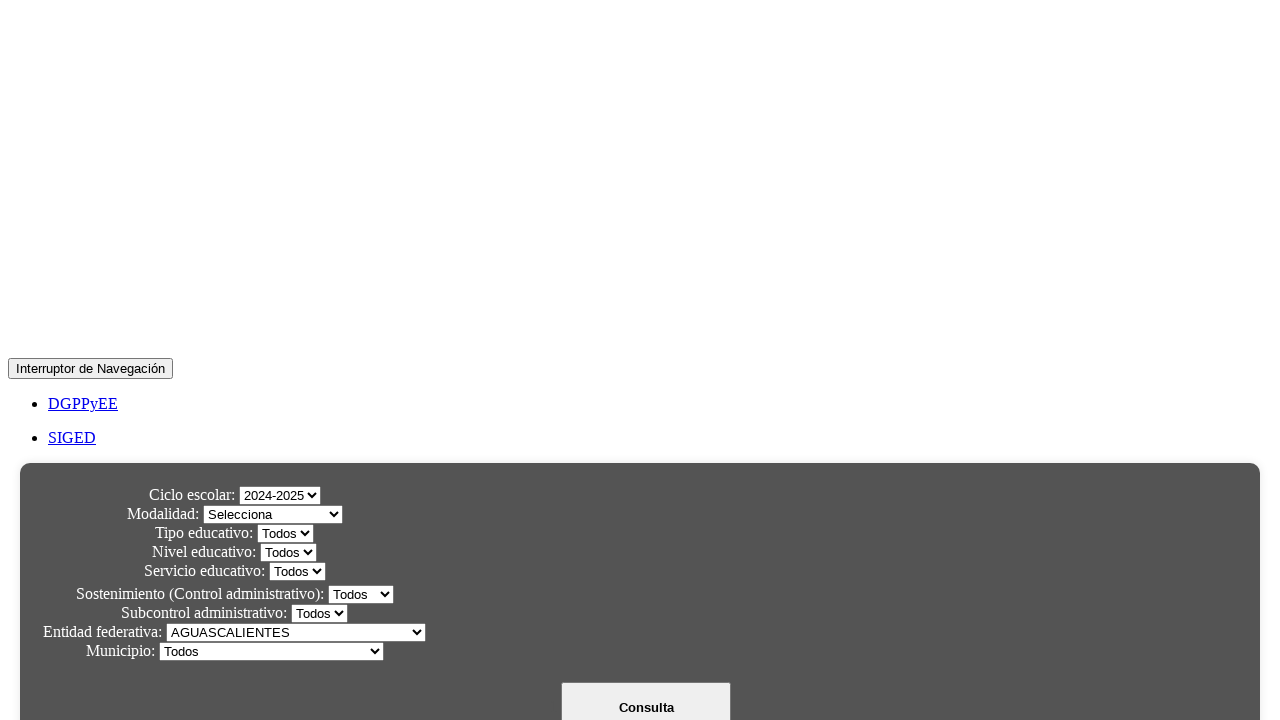

Clicked submit button to view results at (646, 695) on input[name="Button1"]
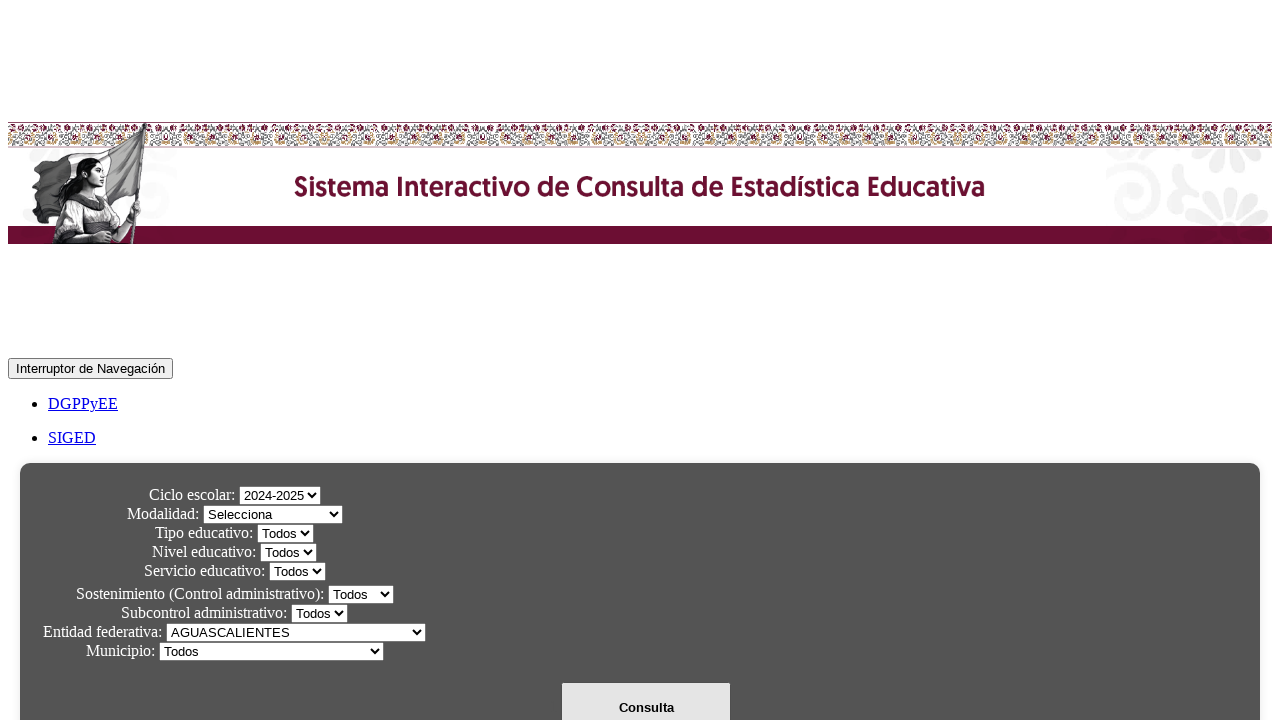

Results table loaded successfully
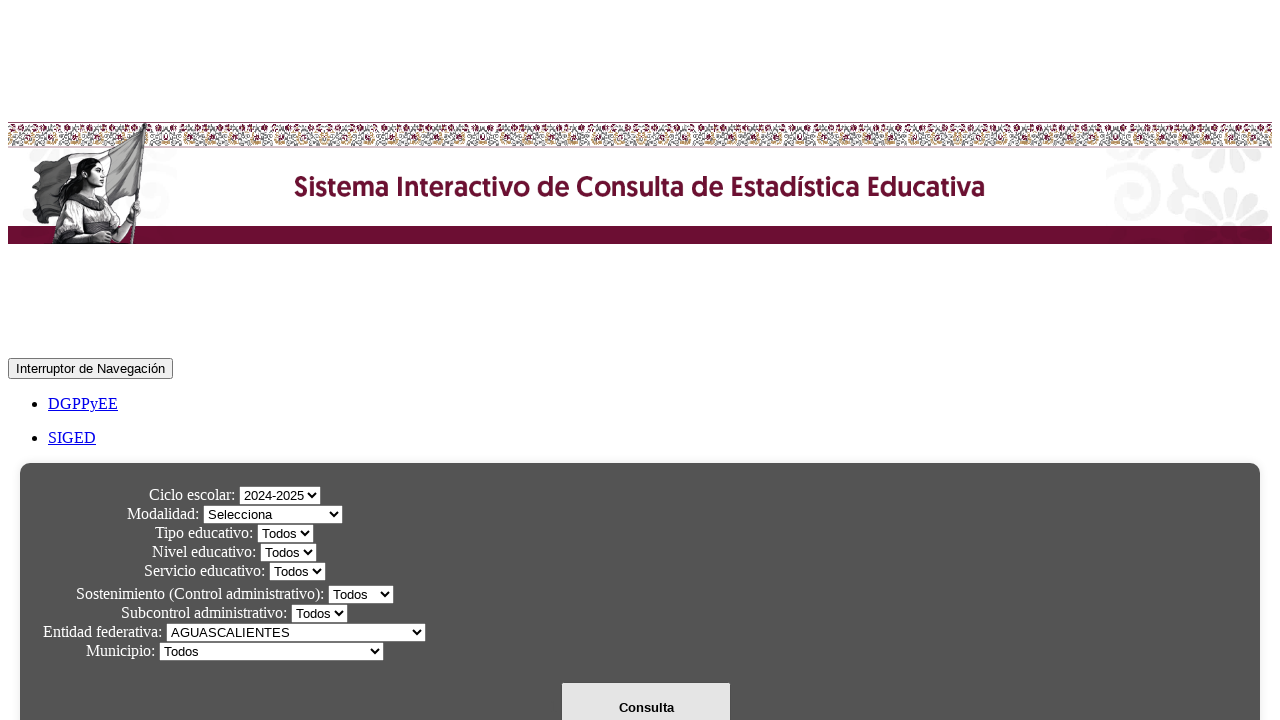

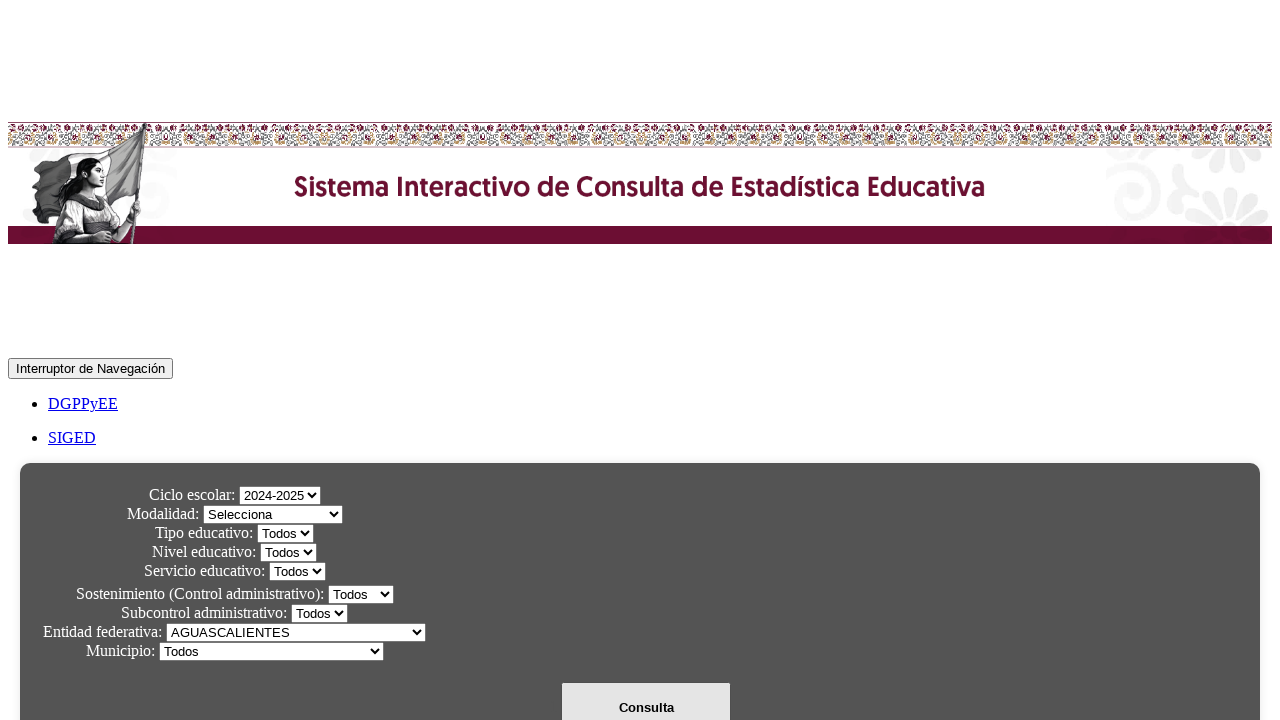